Tests login form error handling by submitting invalid credentials and verifying the error message is displayed

Starting URL: https://www.saucedemo.com/v1/

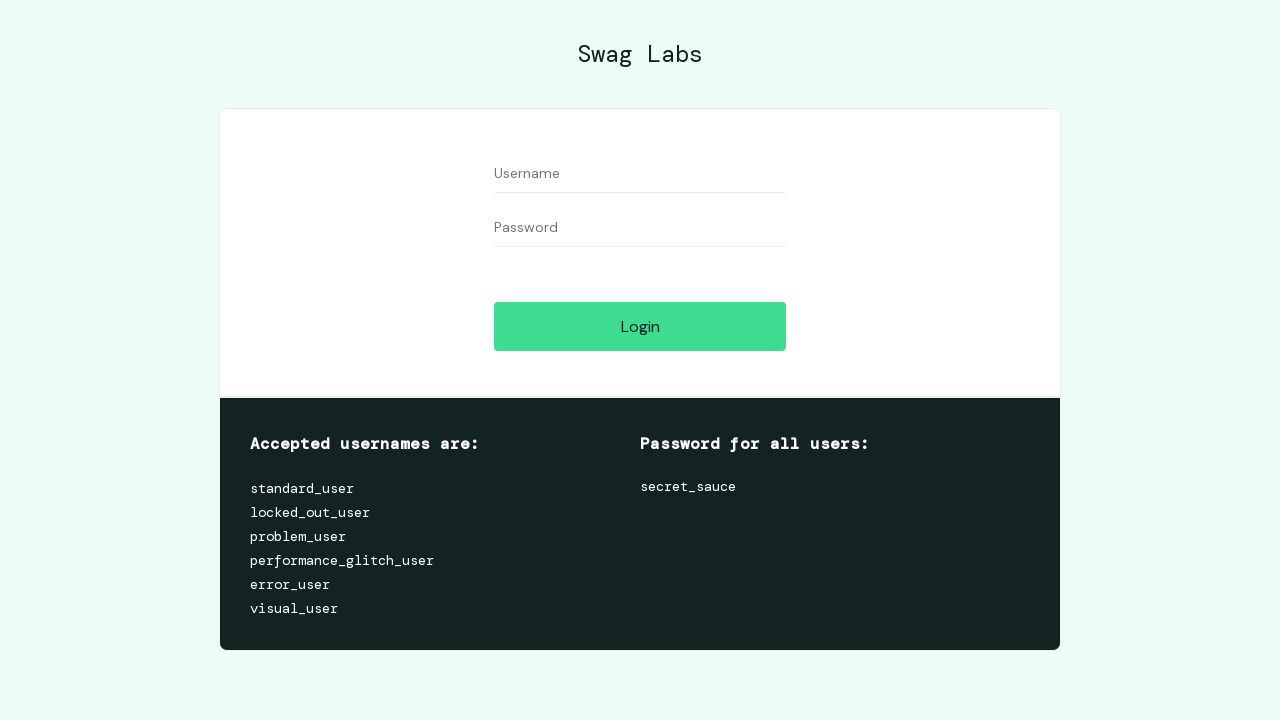

Filled username field with 'standard_user' on #user-name
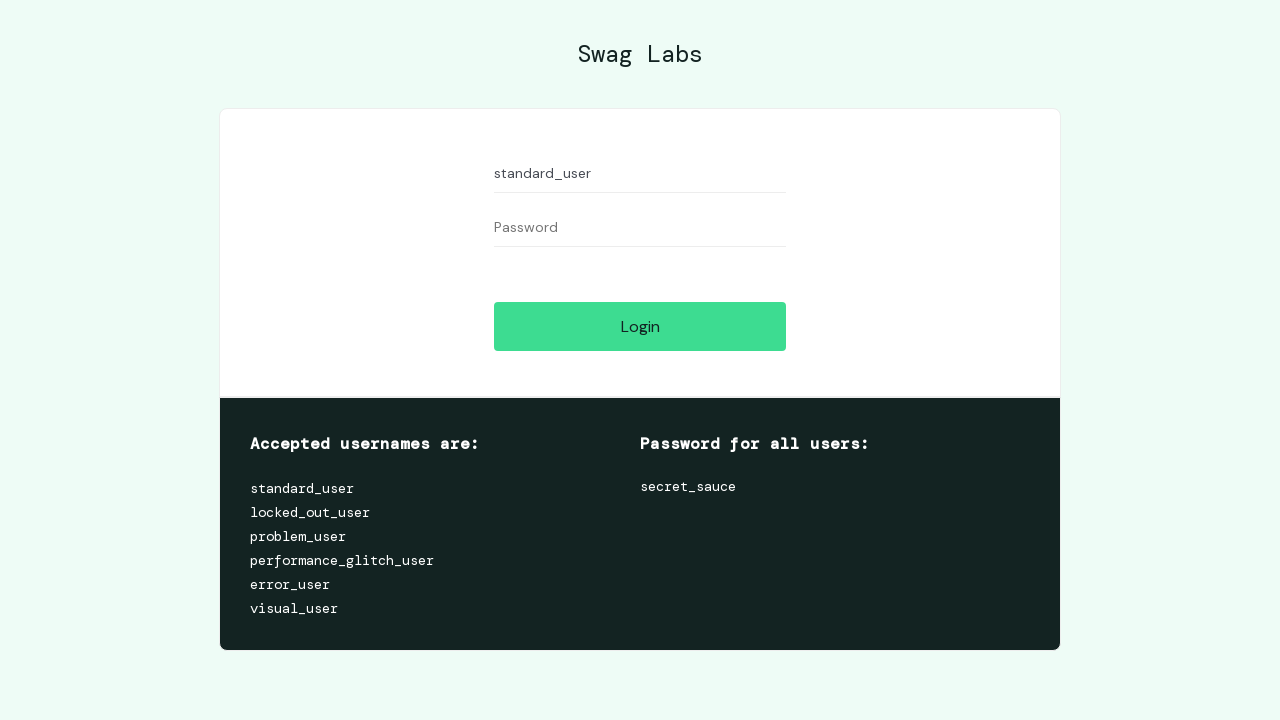

Filled password field with incorrect password 'wrong_password' on #password
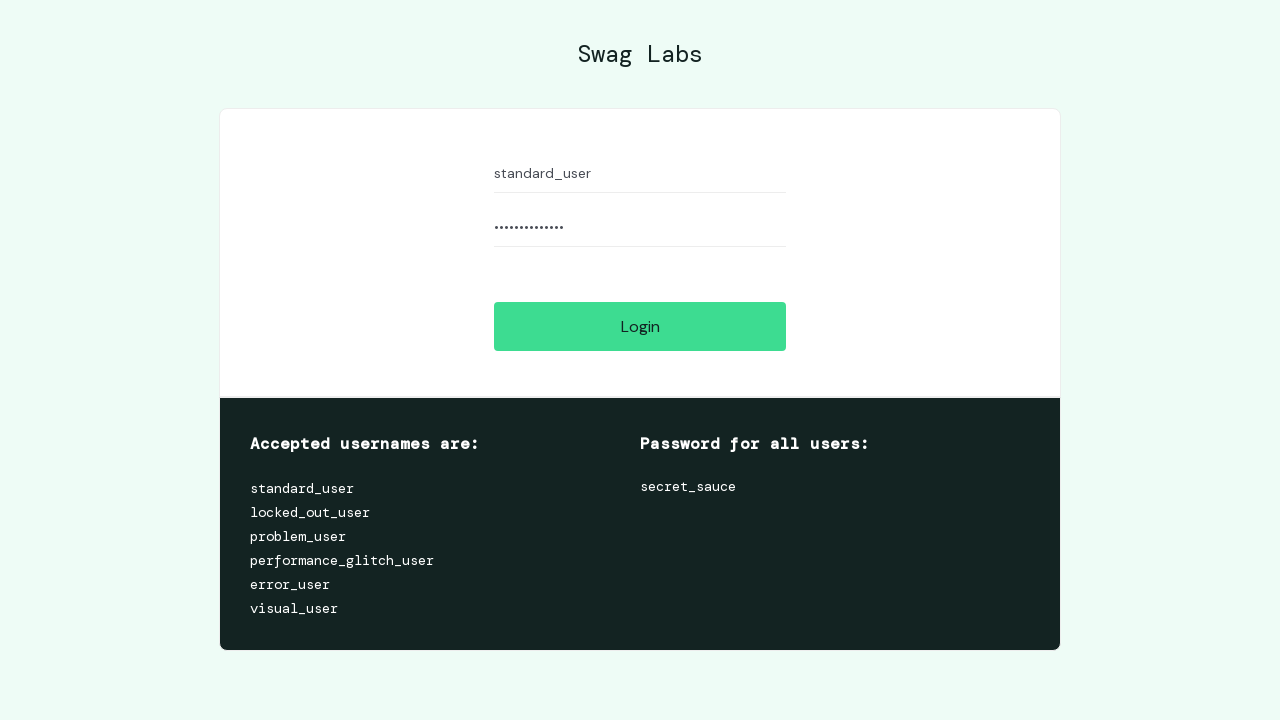

Clicked login button to submit invalid credentials at (640, 326) on #login-button
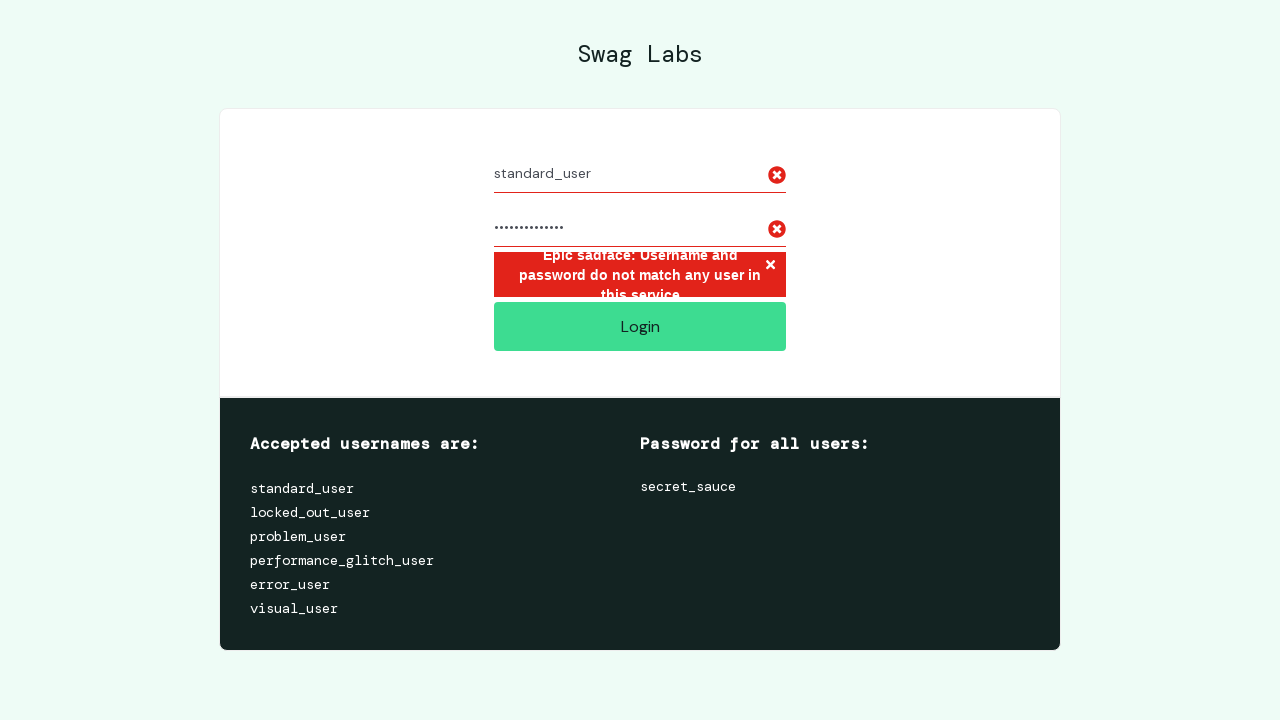

Error message displayed after login attempt with invalid credentials
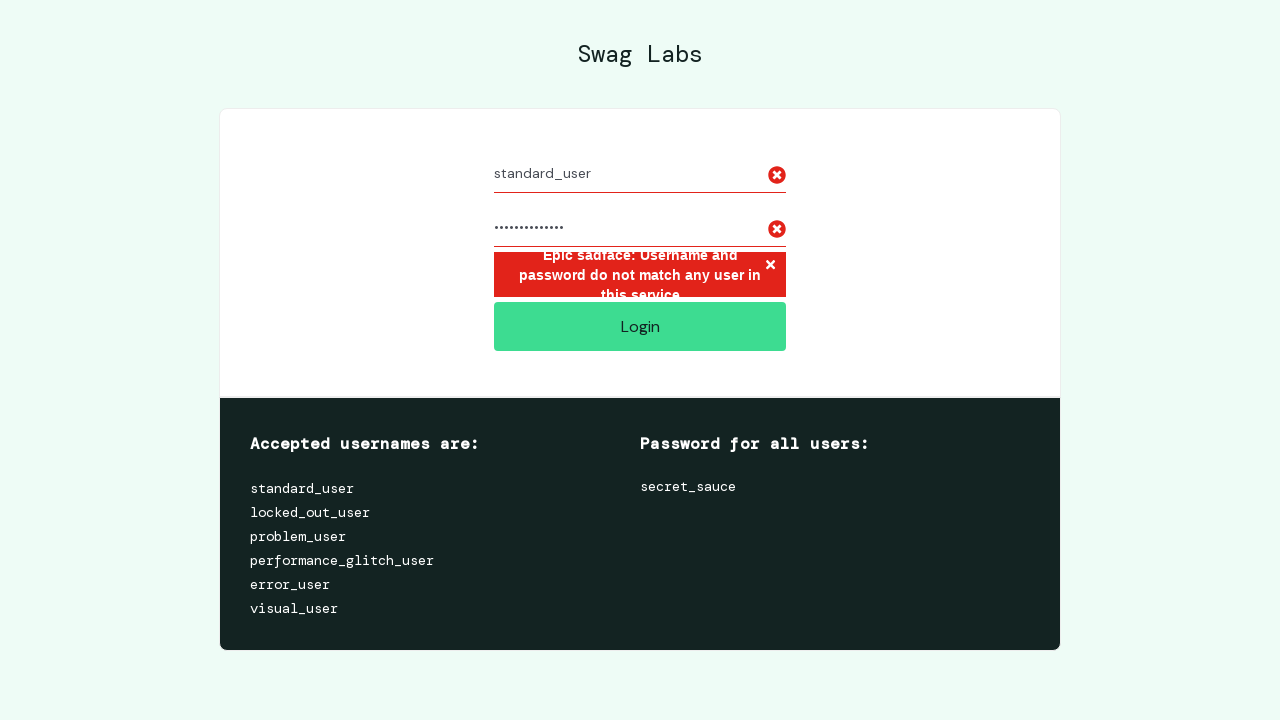

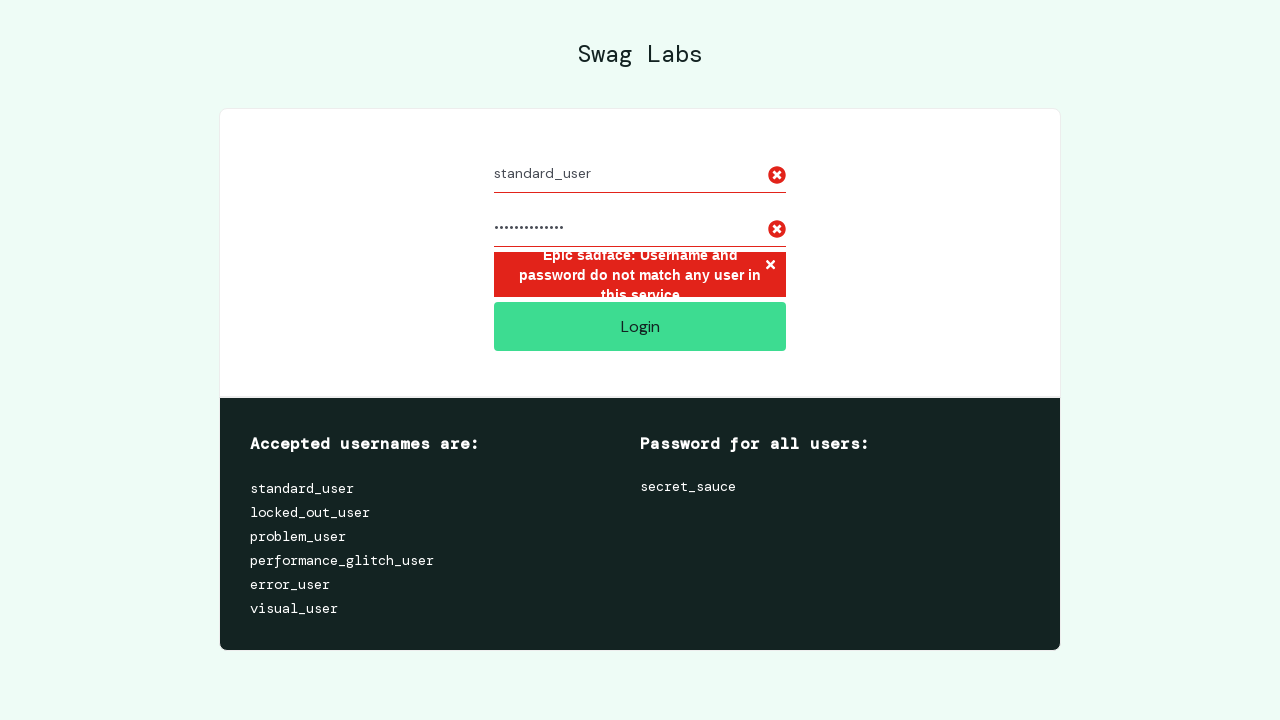